Navigates through a paginated table on an RPA OCR challenge website, iterating through all pages by clicking the "next" button until reaching the last page.

Starting URL: https://rpachallengeocr.azurewebsites.net

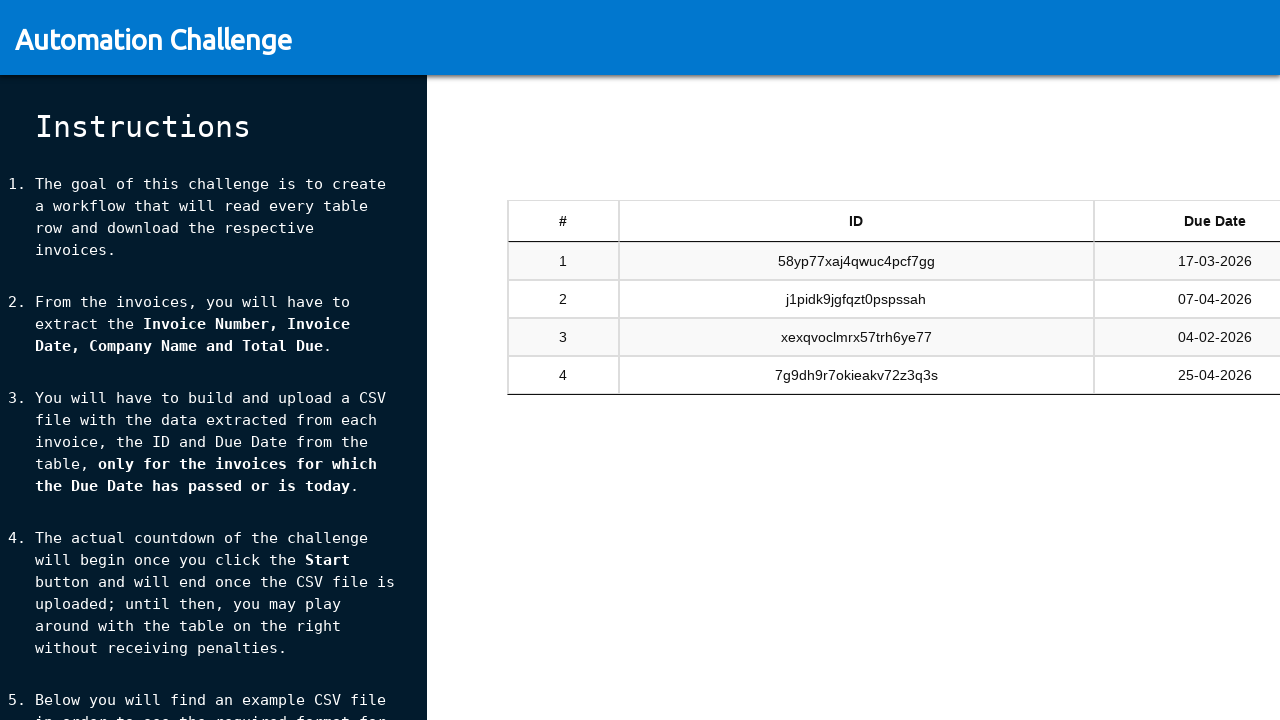

Waited for table to load with tbody rows
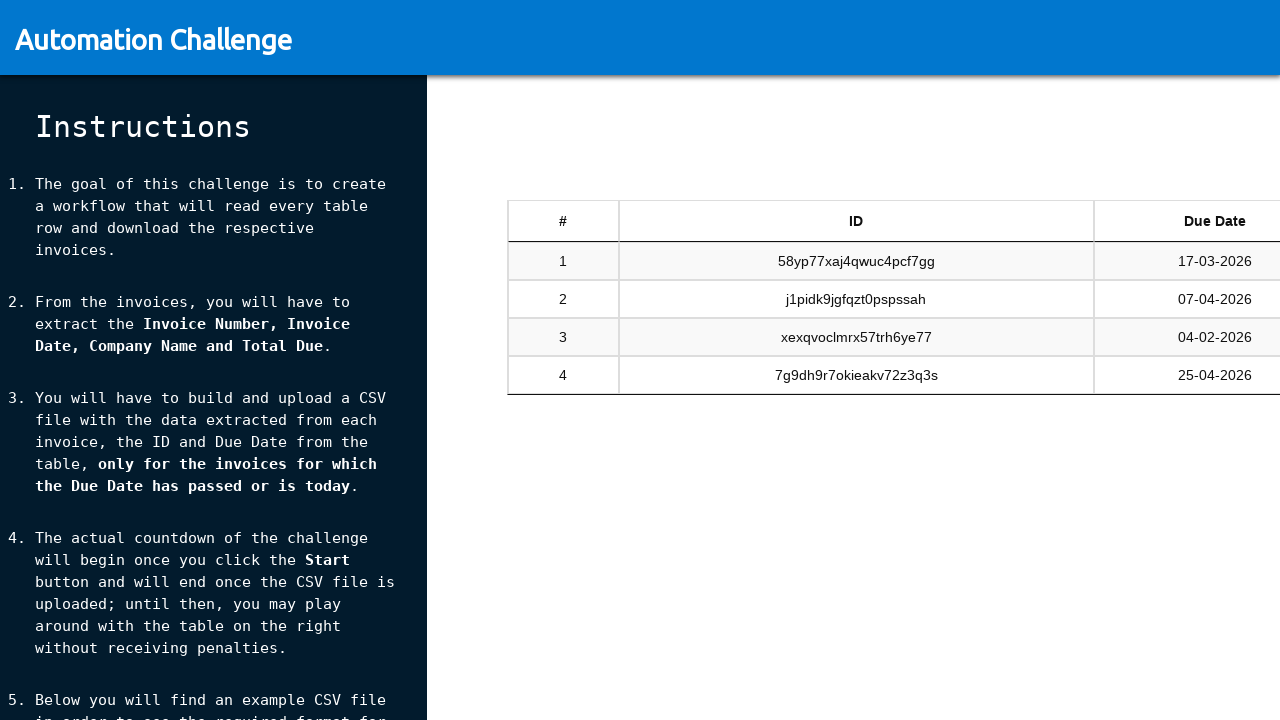

Verified table rows are visible on current page
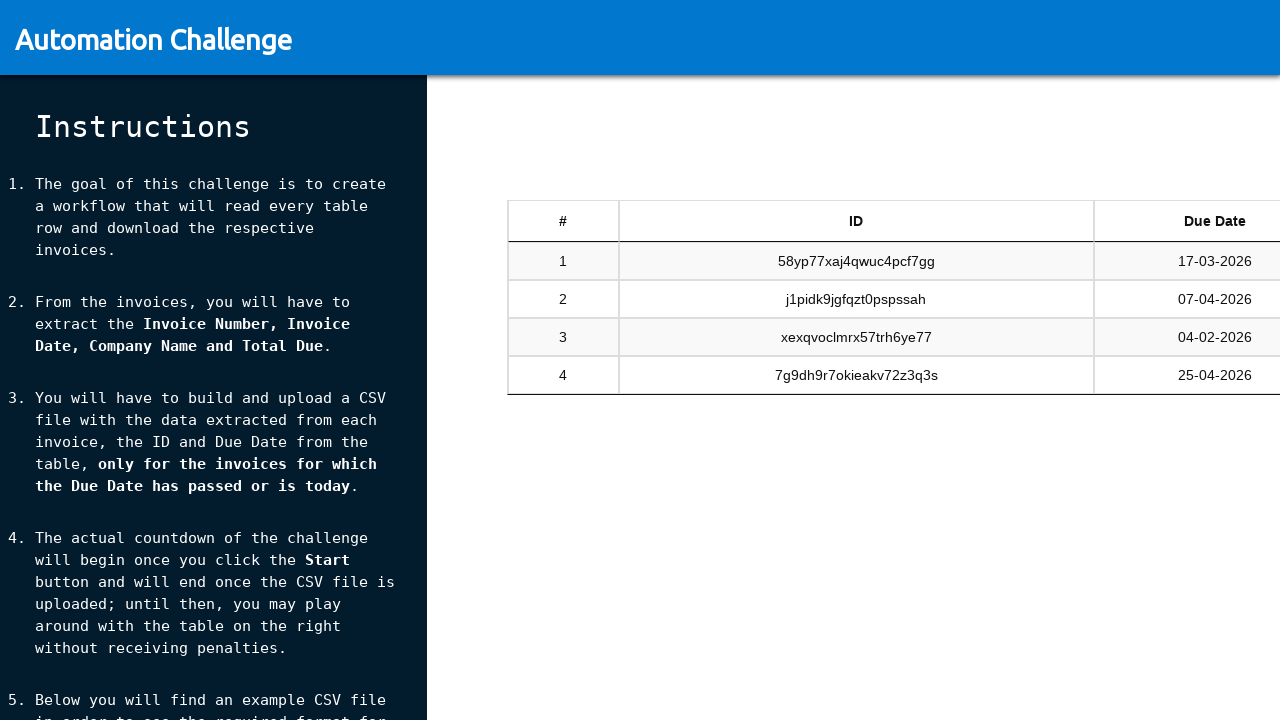

Queried for next page button element
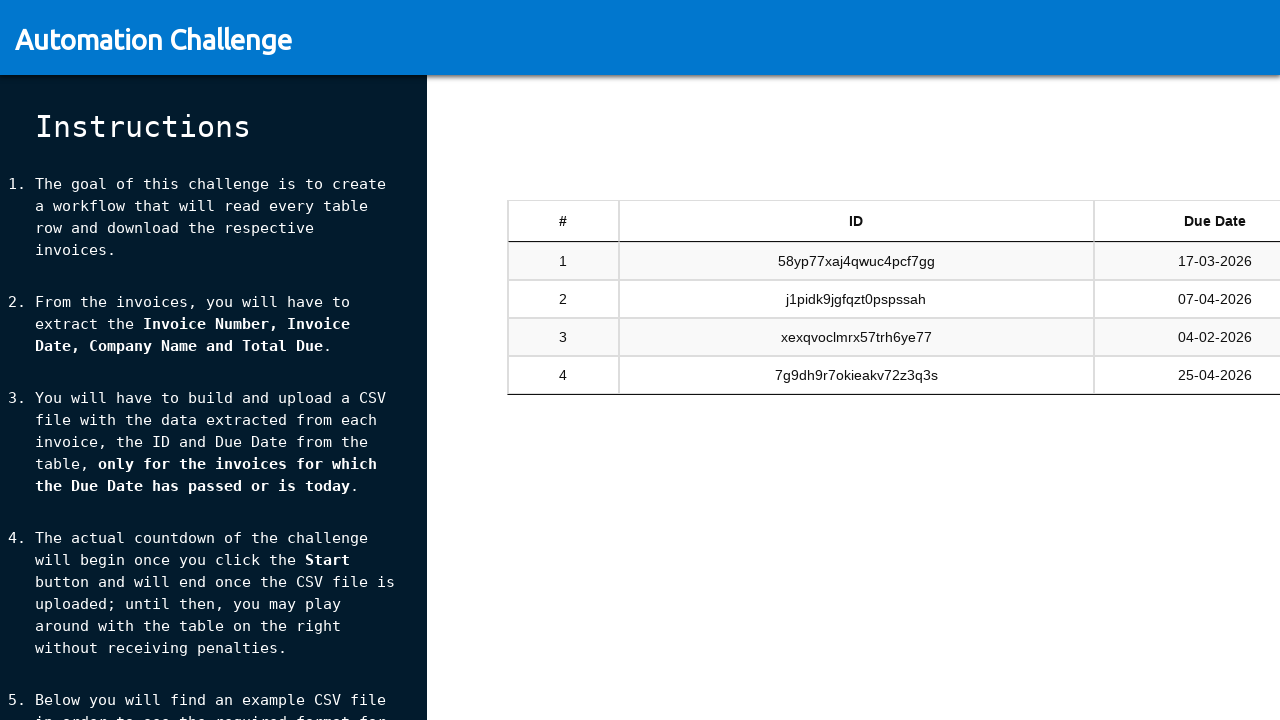

Retrieved class attribute from next button
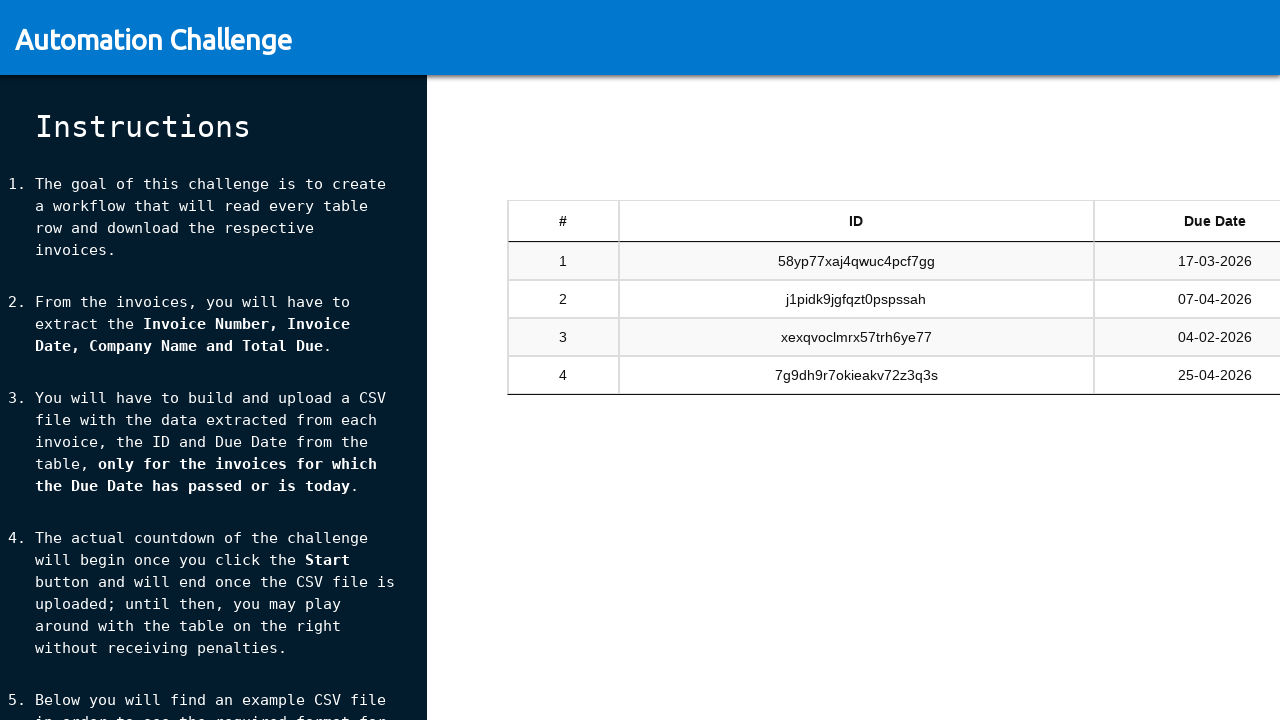

Clicked next button to navigate to next page
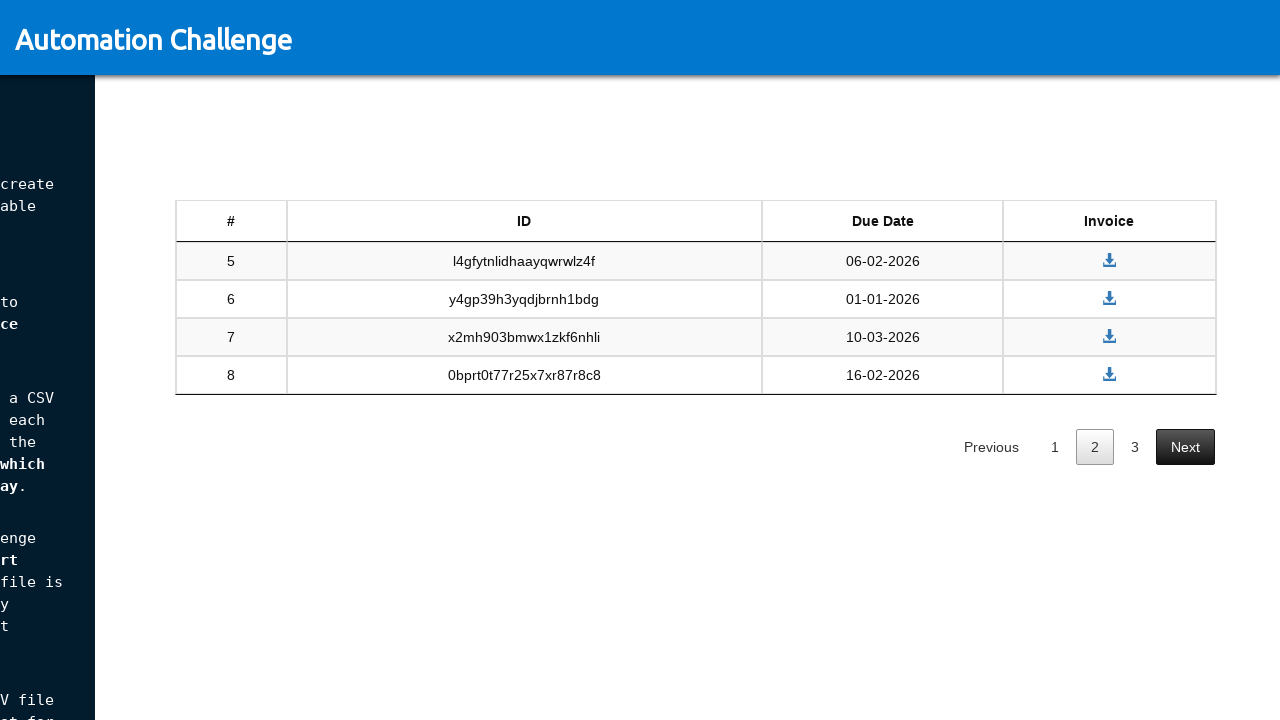

Waited 2 seconds for page content to update
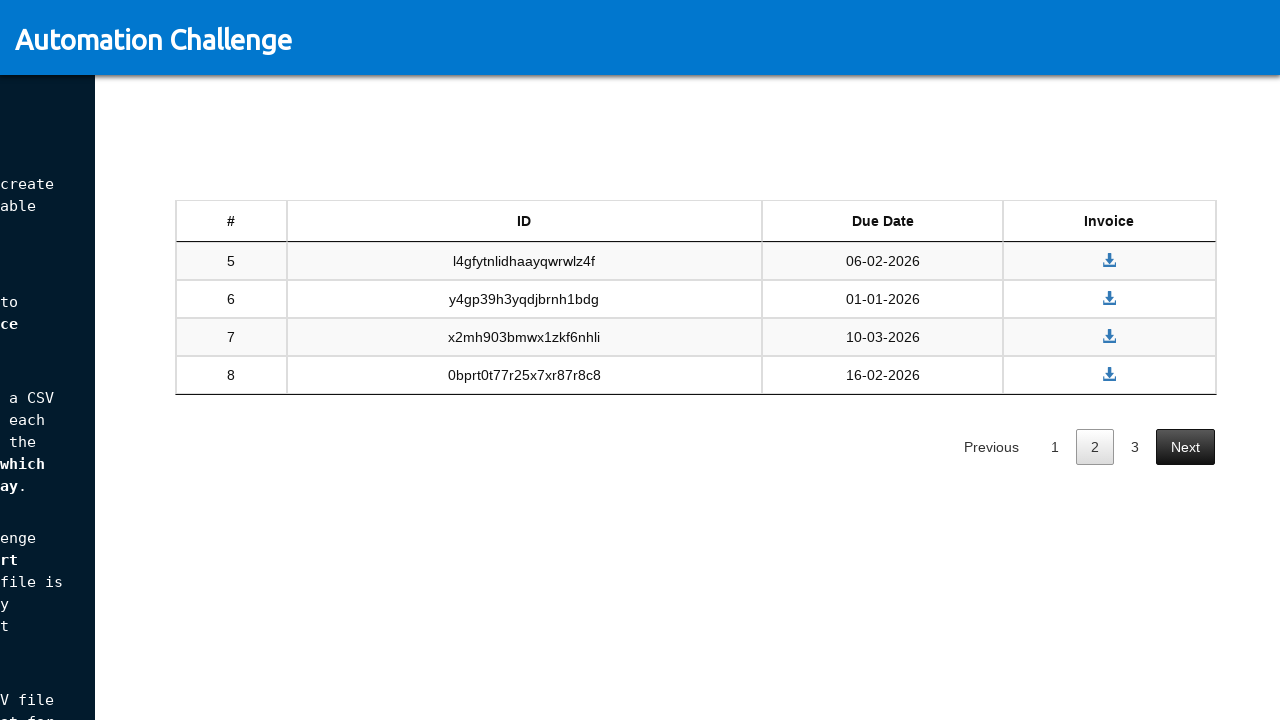

Verified table rows are visible on current page
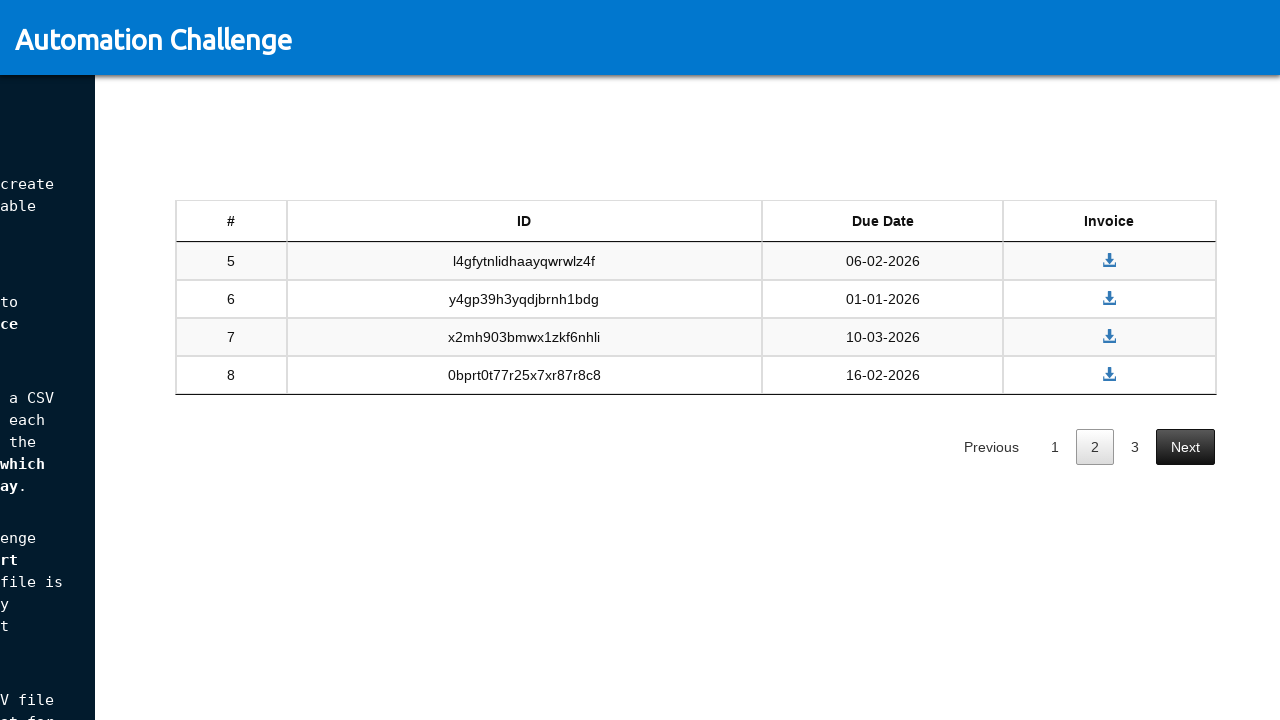

Queried for next page button element
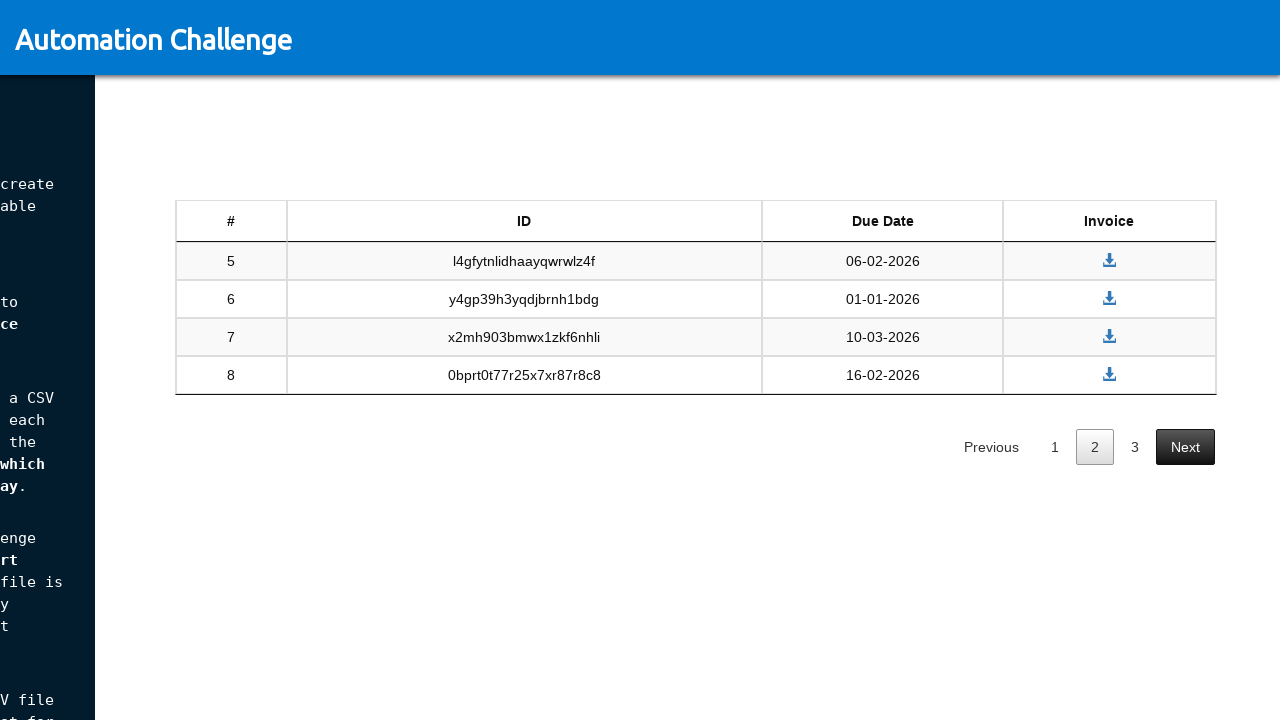

Retrieved class attribute from next button
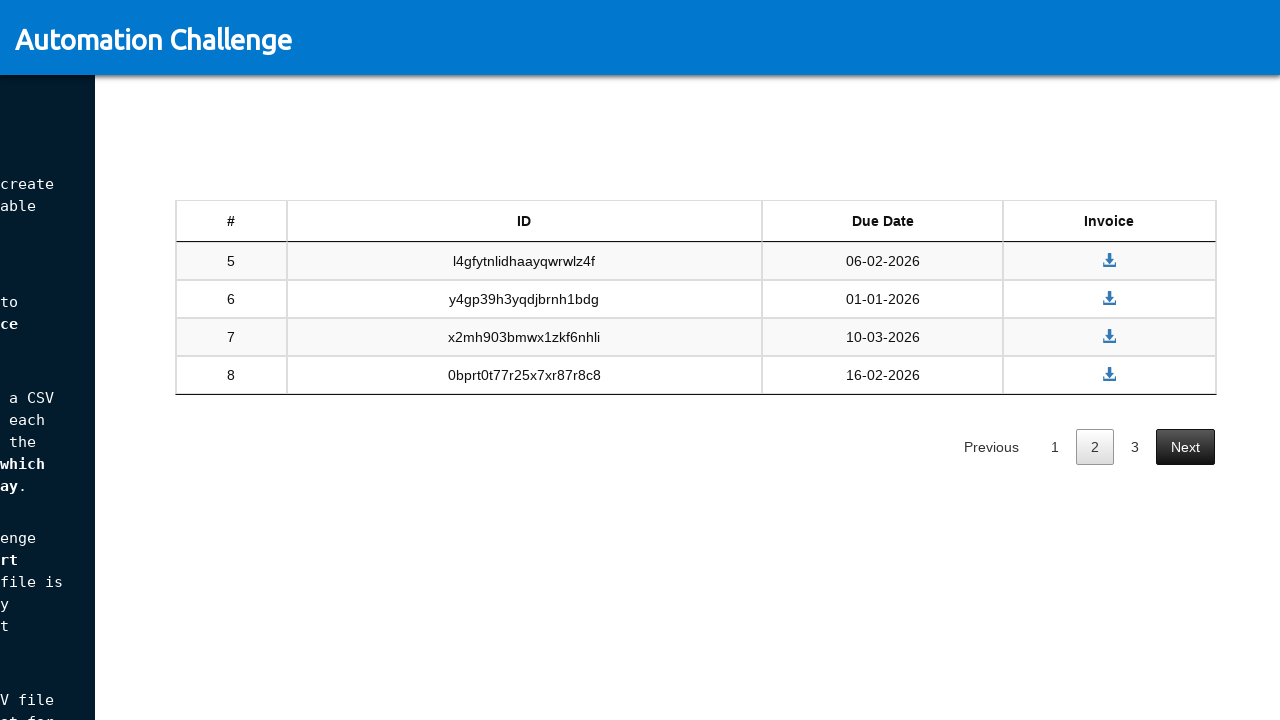

Clicked next button to navigate to next page
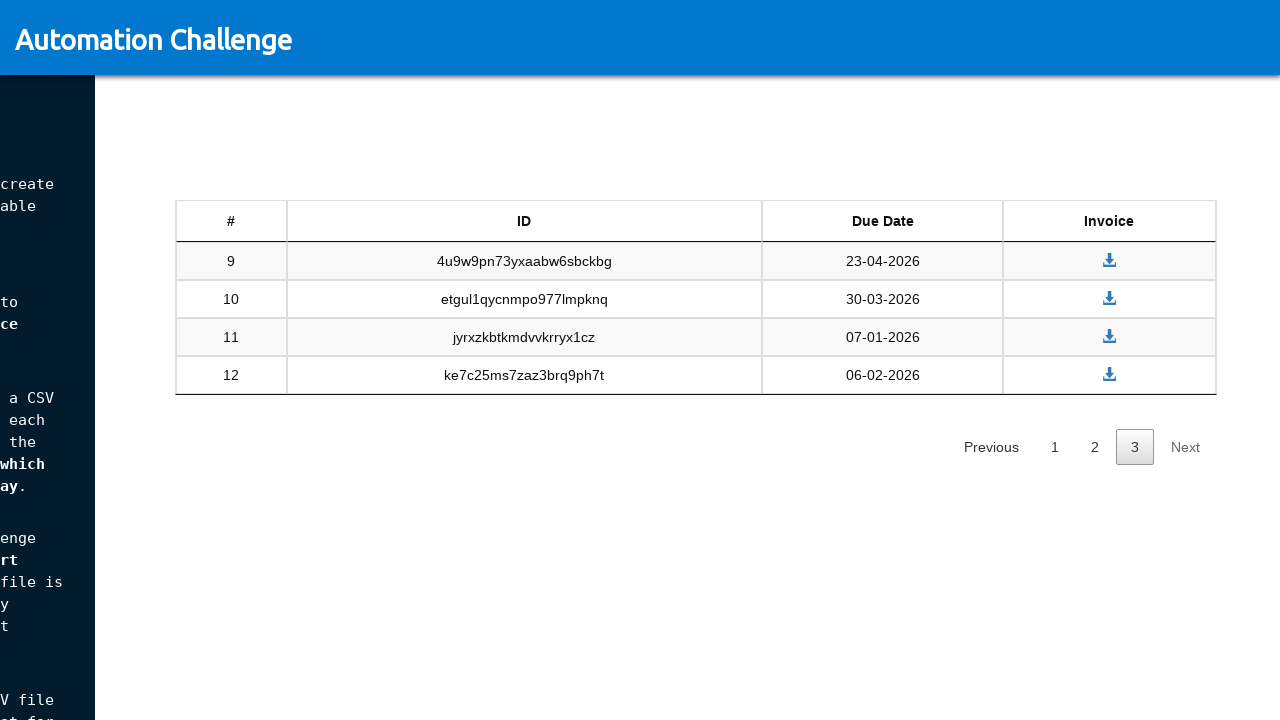

Waited 2 seconds for page content to update
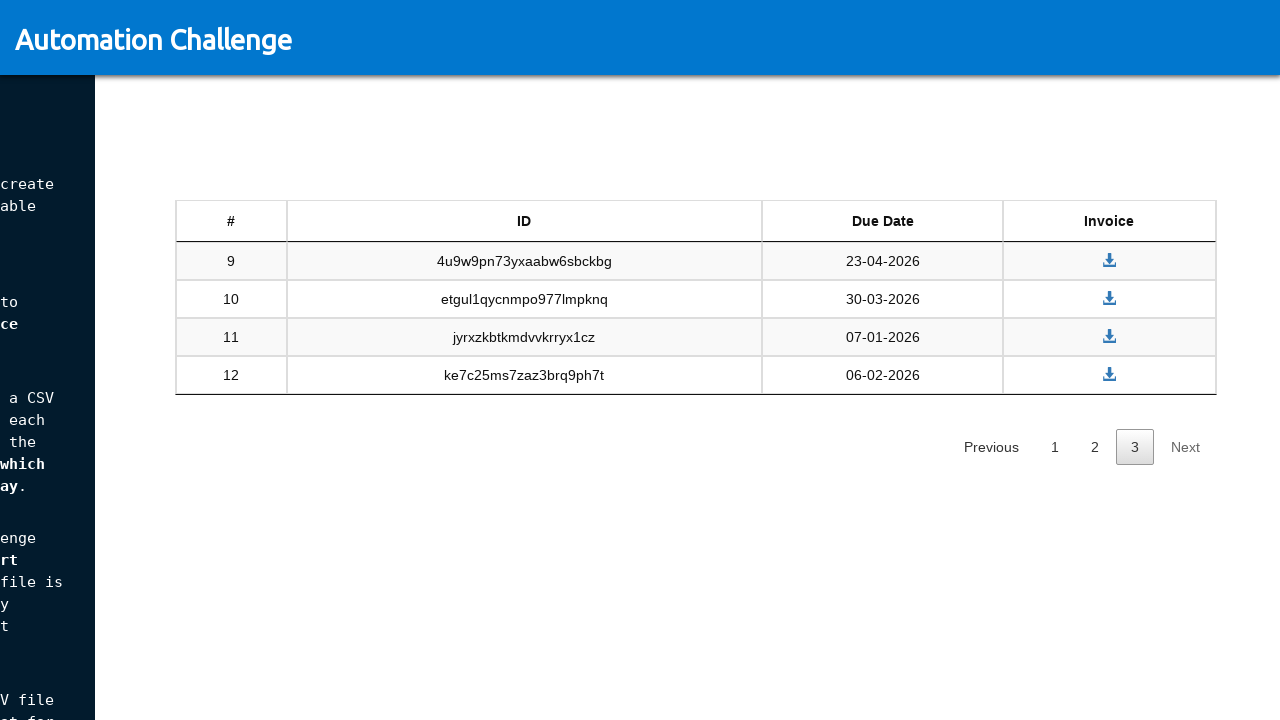

Verified table rows are visible on current page
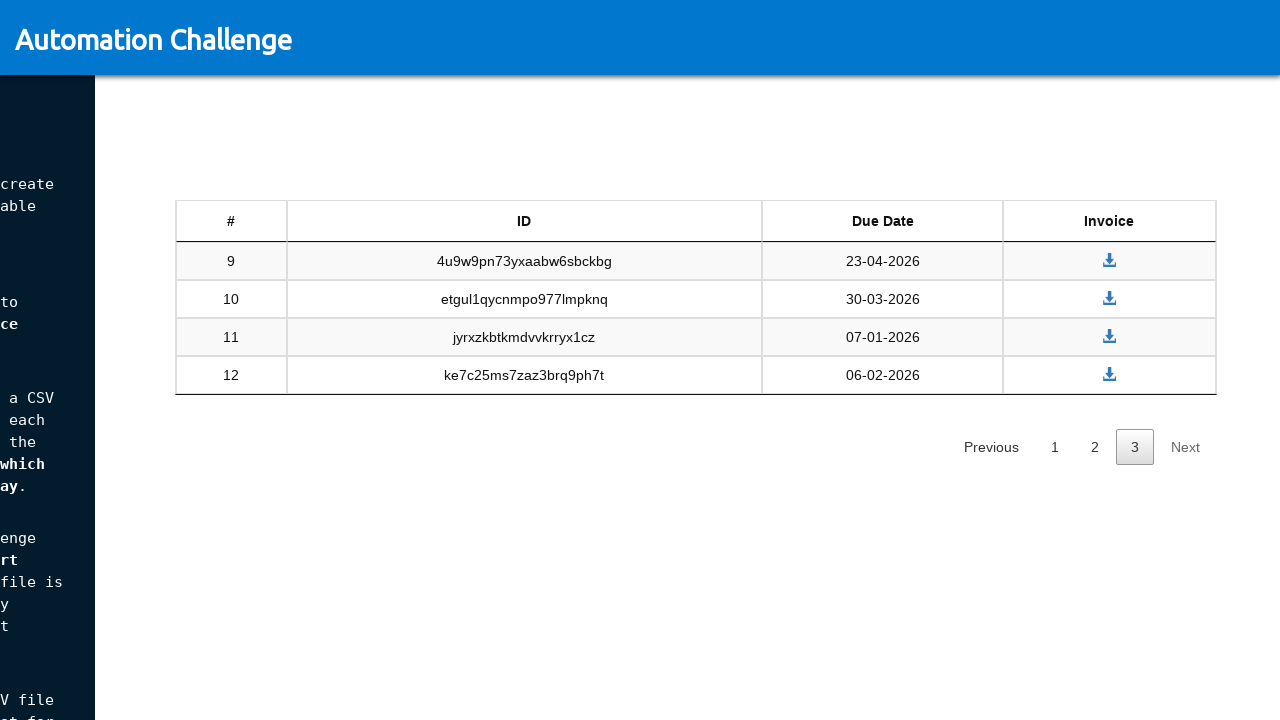

Queried for next page button element
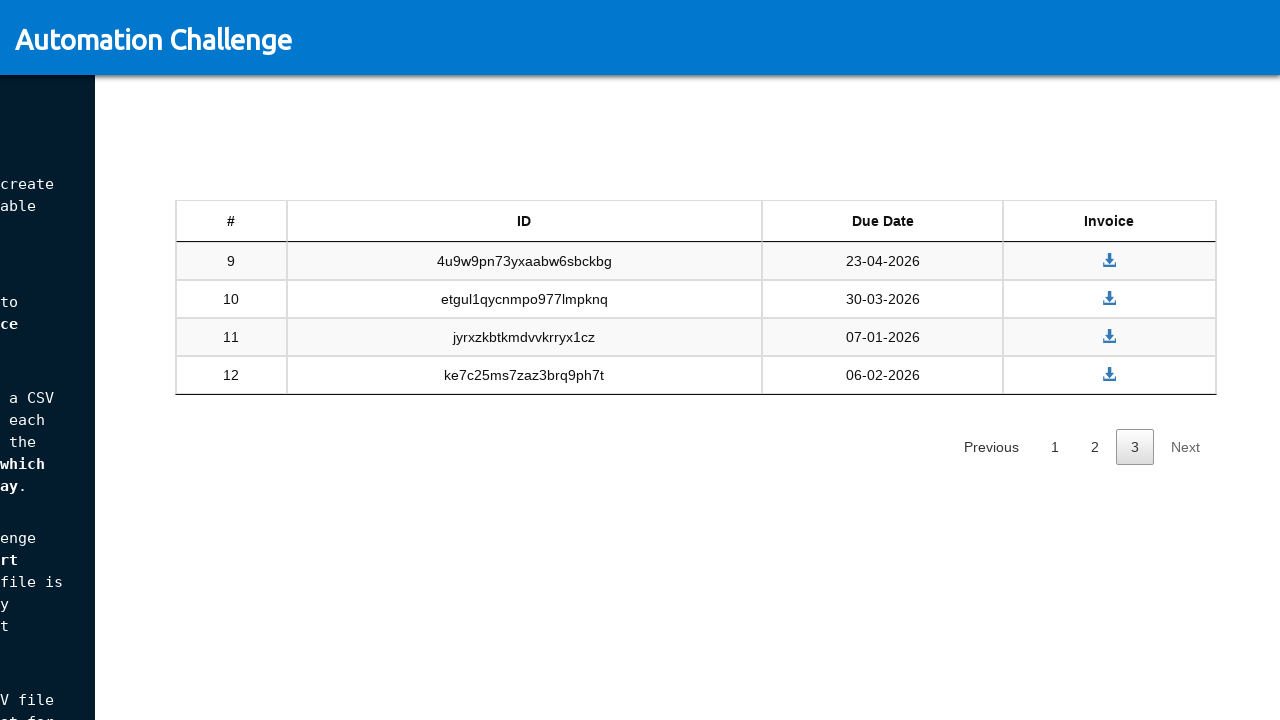

Retrieved class attribute from next button
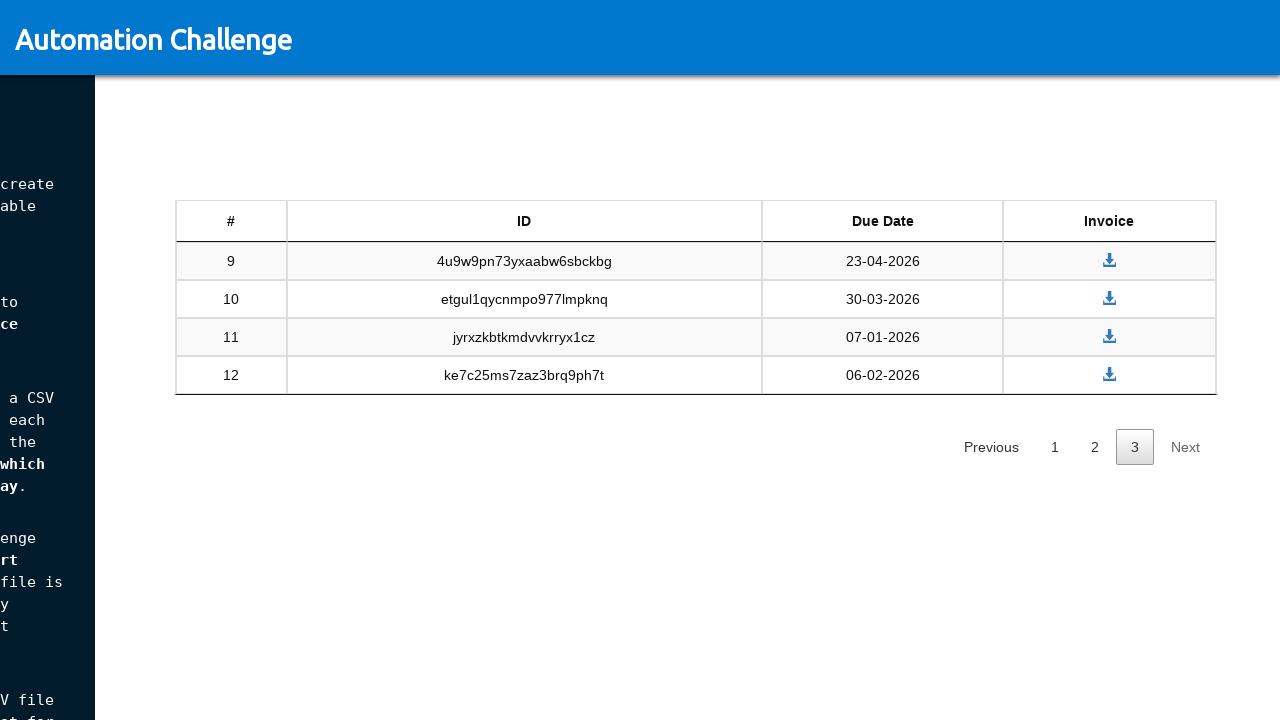

Next button is disabled - reached last page
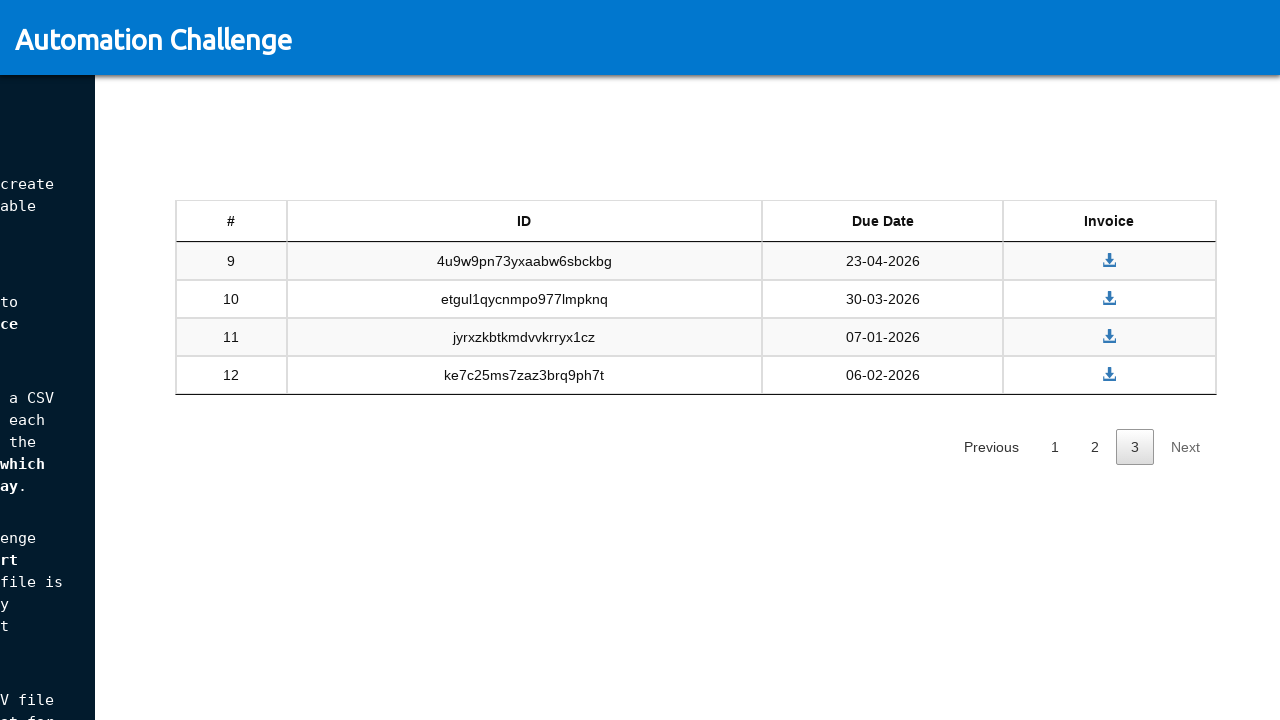

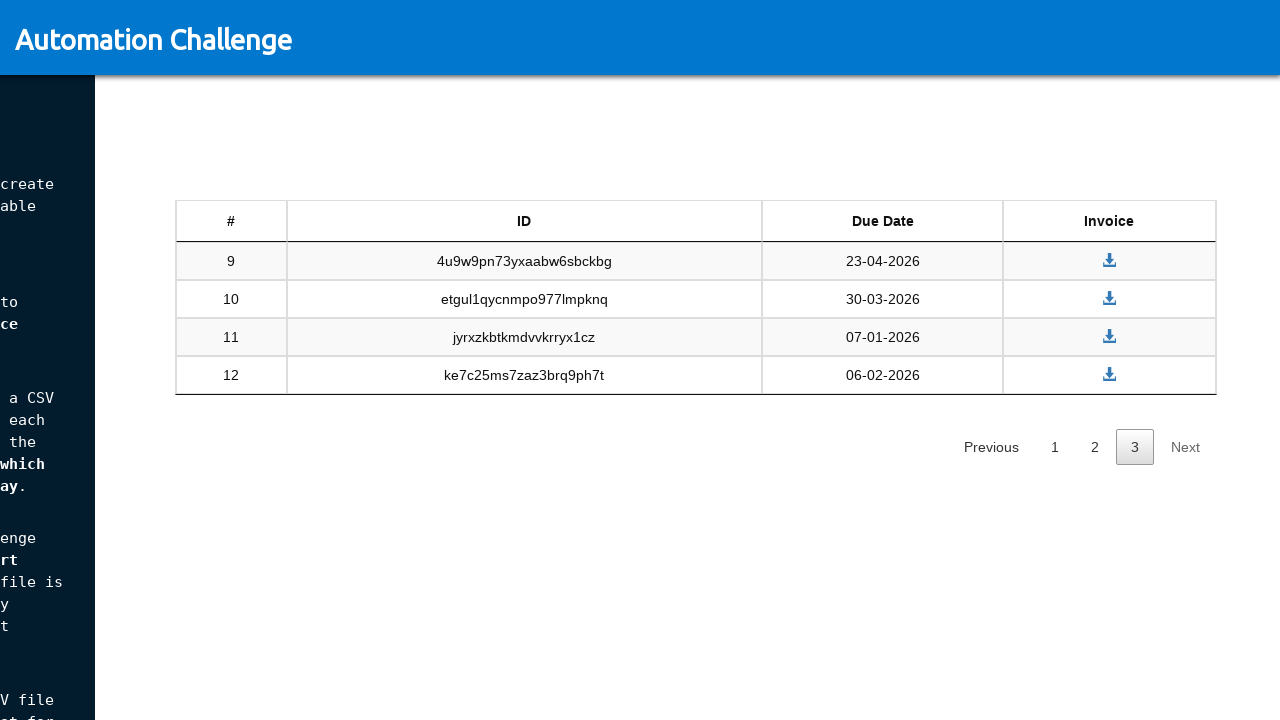